Tests that the Clear completed button displays correct text when there are completed items

Starting URL: https://demo.playwright.dev/todomvc

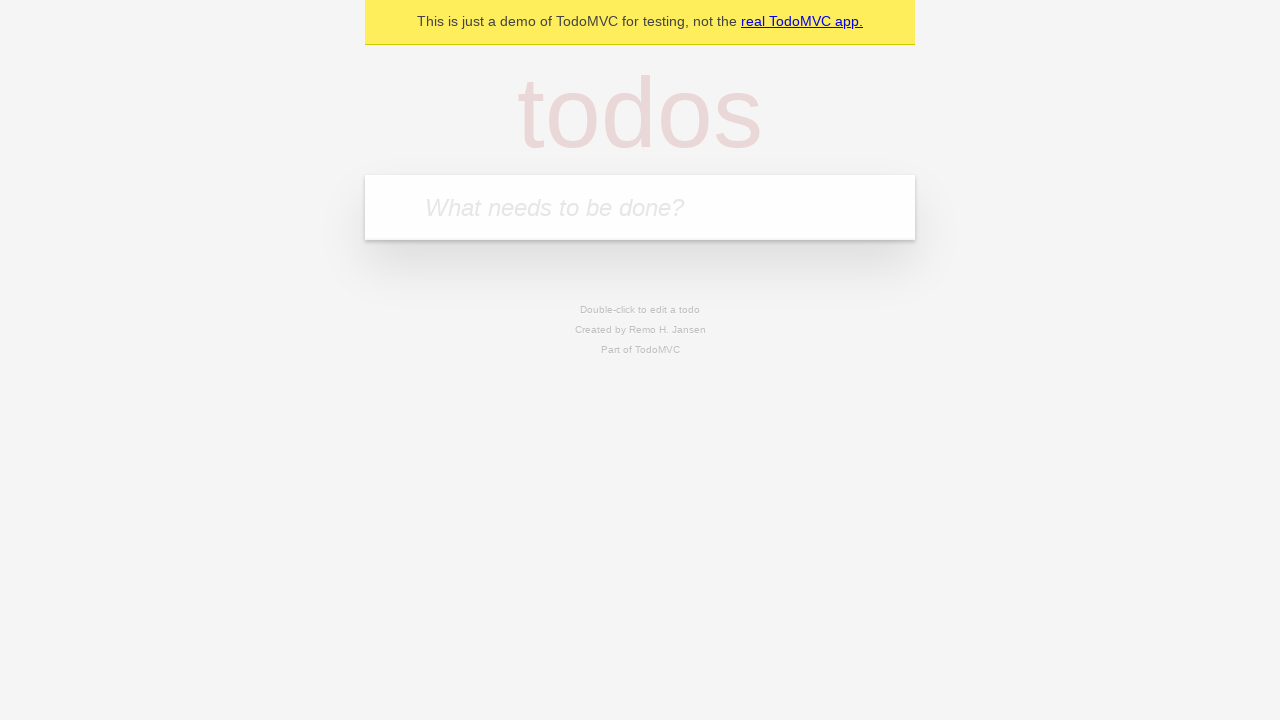

Located the todo input field
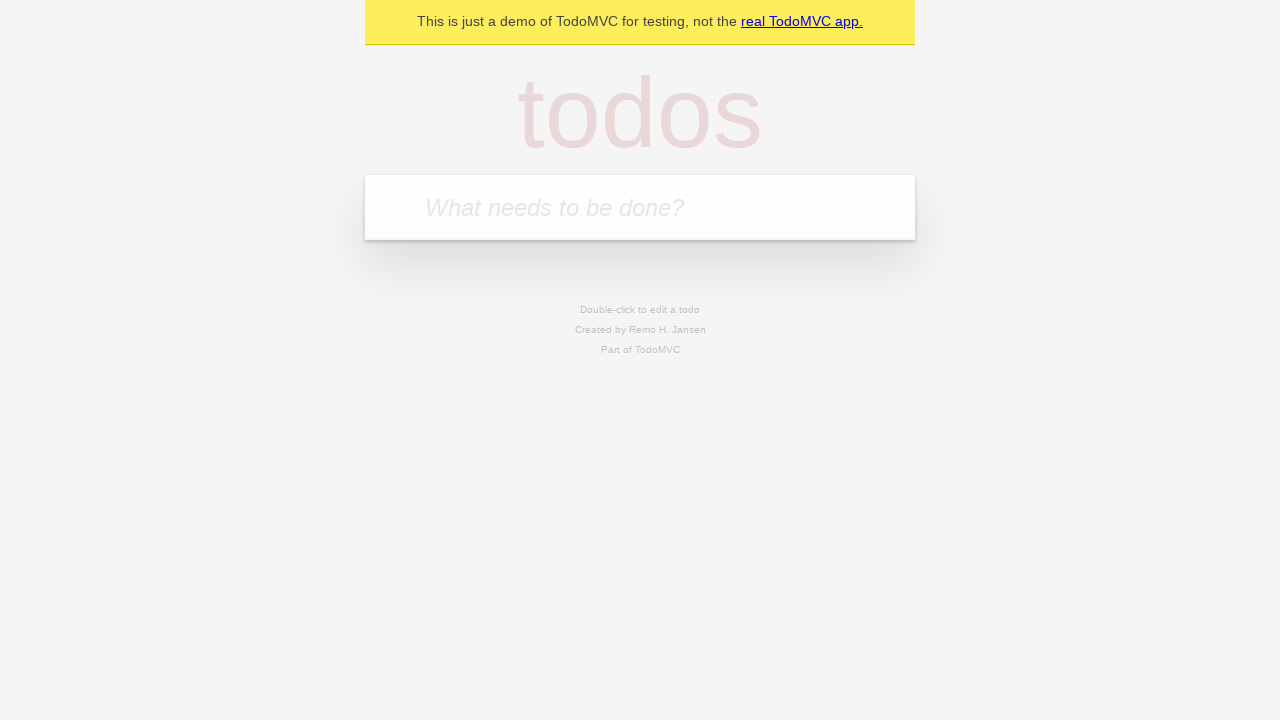

Filled todo input with 'buy some cheese' on internal:attr=[placeholder="What needs to be done?"i]
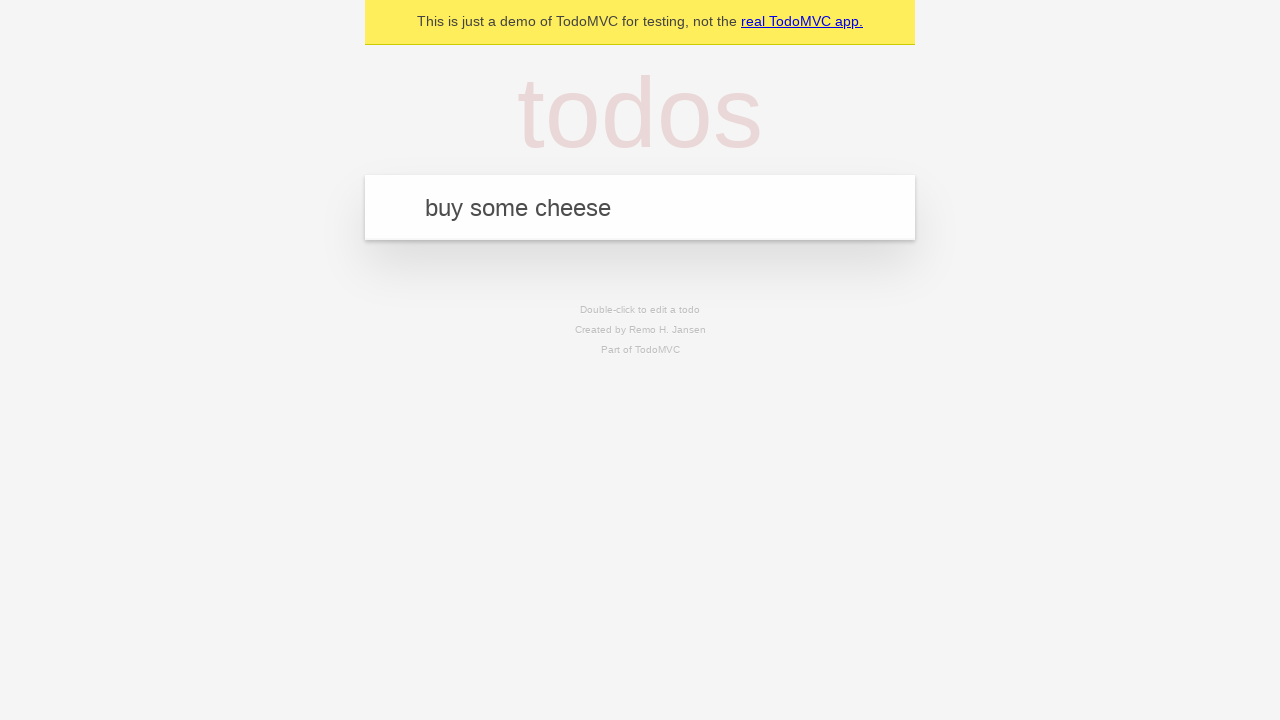

Pressed Enter to add todo 'buy some cheese' on internal:attr=[placeholder="What needs to be done?"i]
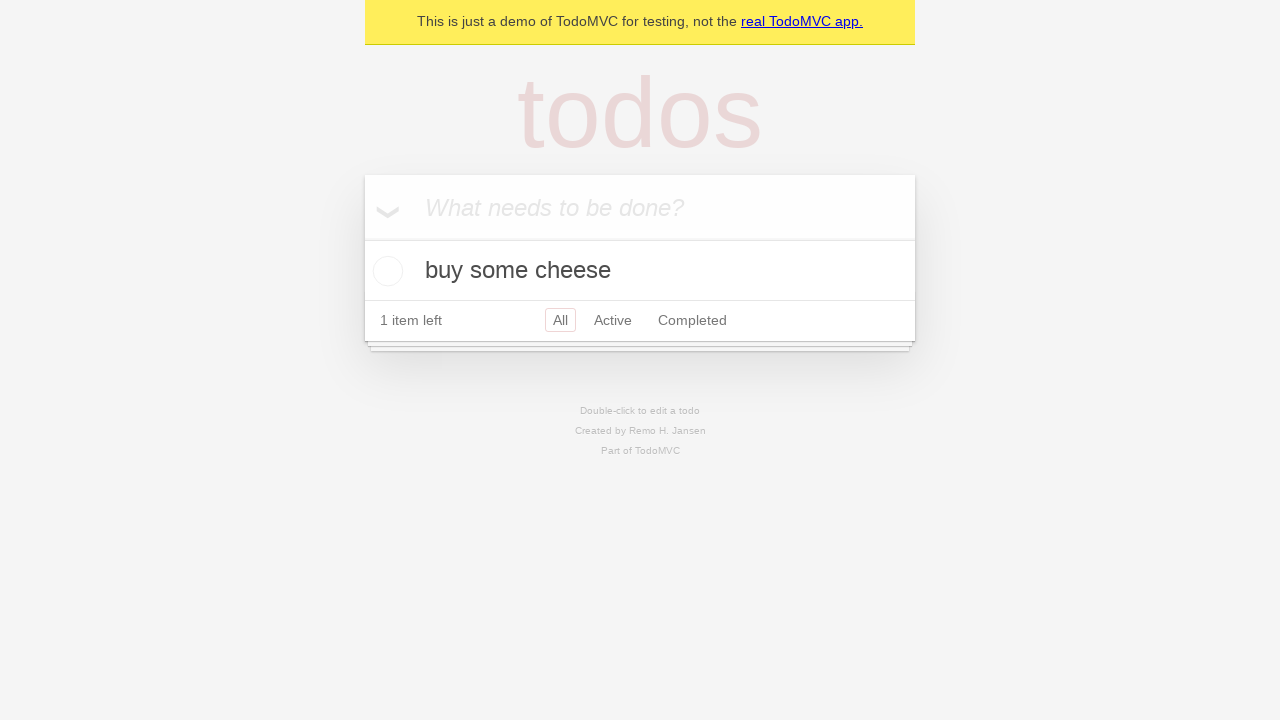

Filled todo input with 'feed the cat' on internal:attr=[placeholder="What needs to be done?"i]
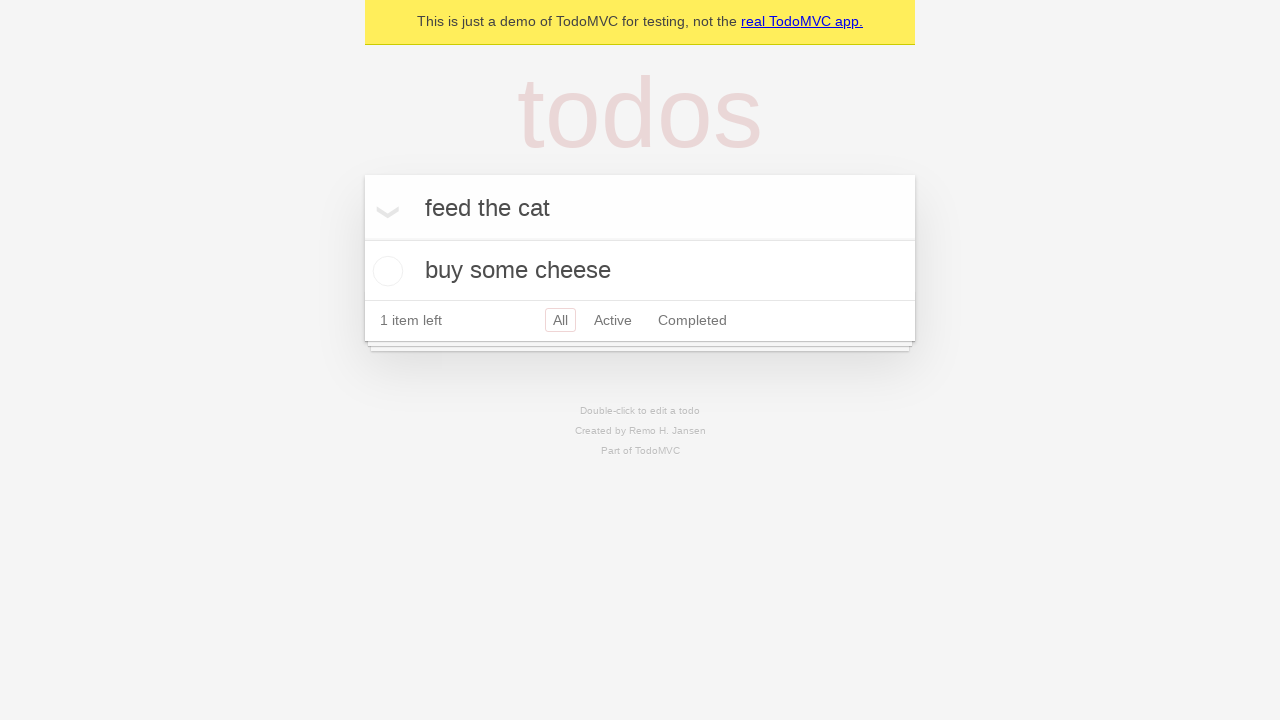

Pressed Enter to add todo 'feed the cat' on internal:attr=[placeholder="What needs to be done?"i]
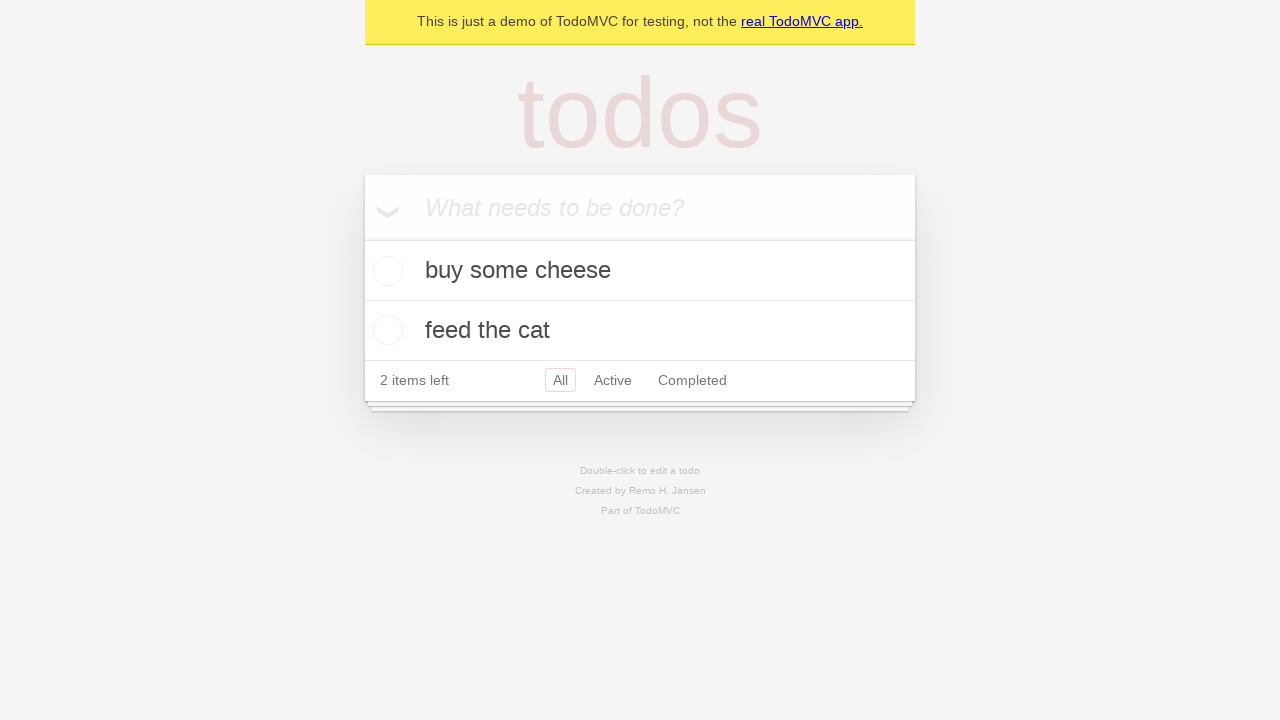

Filled todo input with 'book a doctors appointment' on internal:attr=[placeholder="What needs to be done?"i]
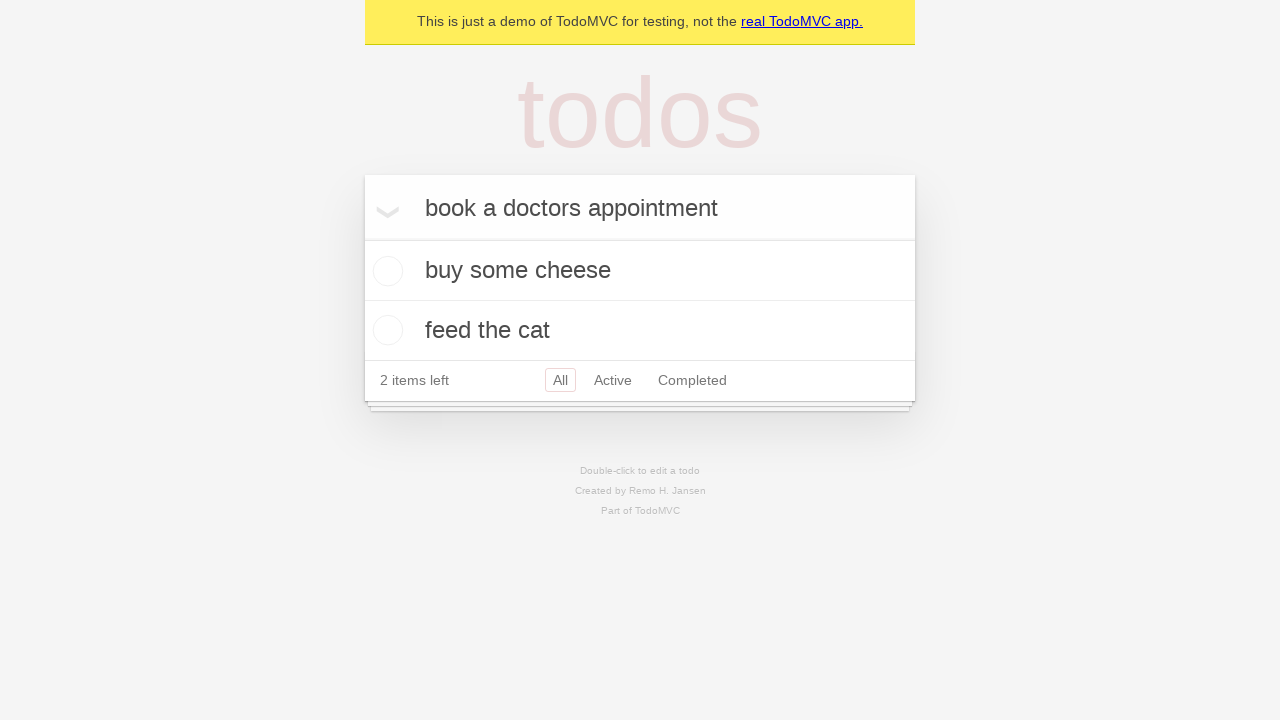

Pressed Enter to add todo 'book a doctors appointment' on internal:attr=[placeholder="What needs to be done?"i]
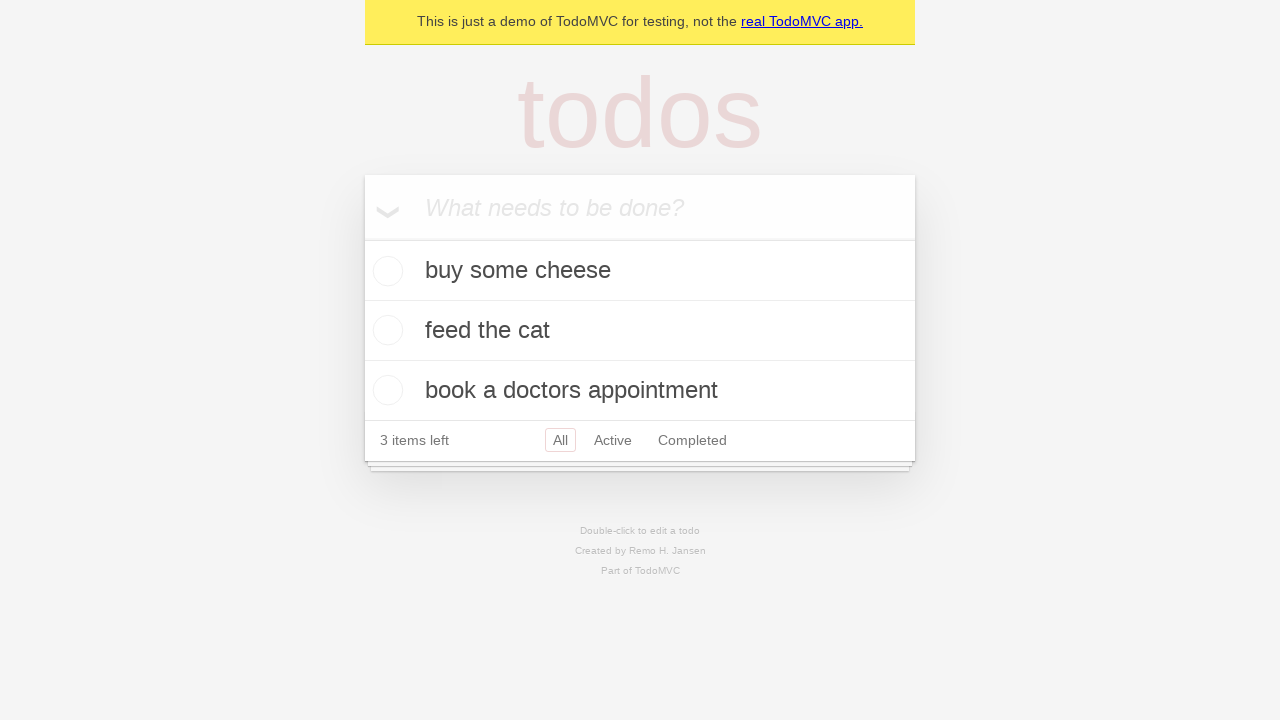

Waited for all 3 todos to be added to the list
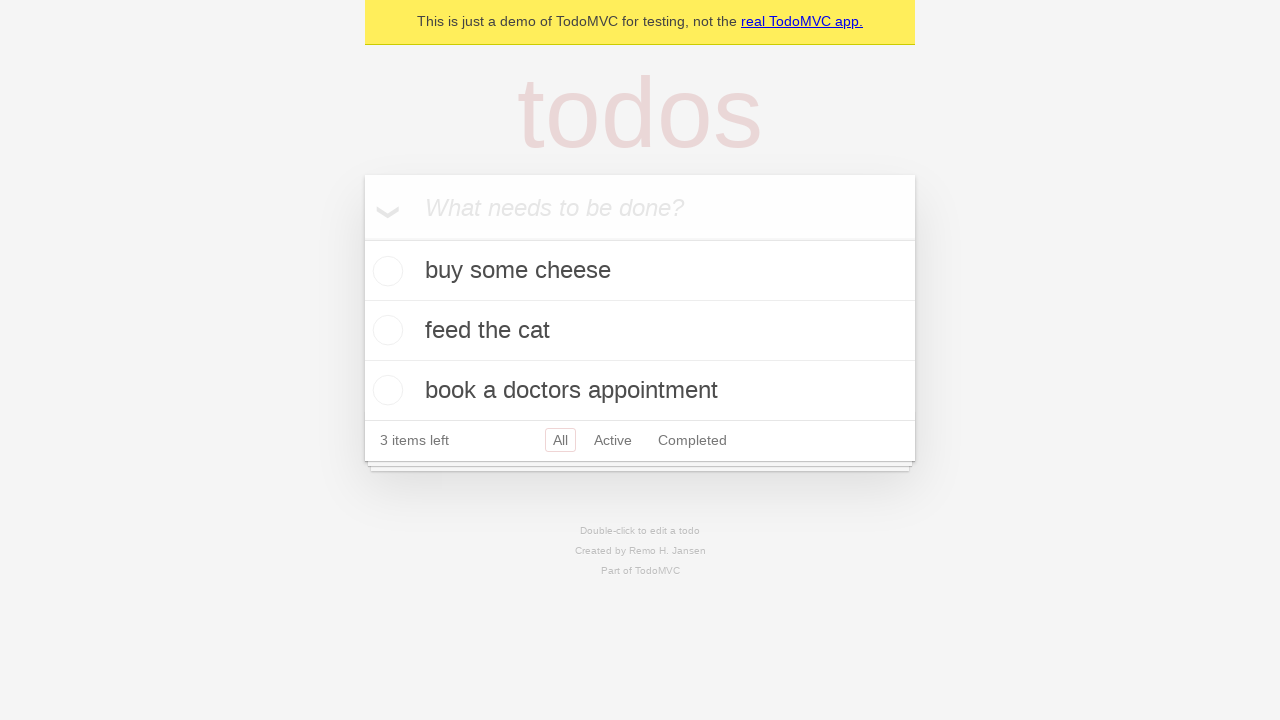

Checked the first todo item as completed at (385, 271) on .todo-list li .toggle >> nth=0
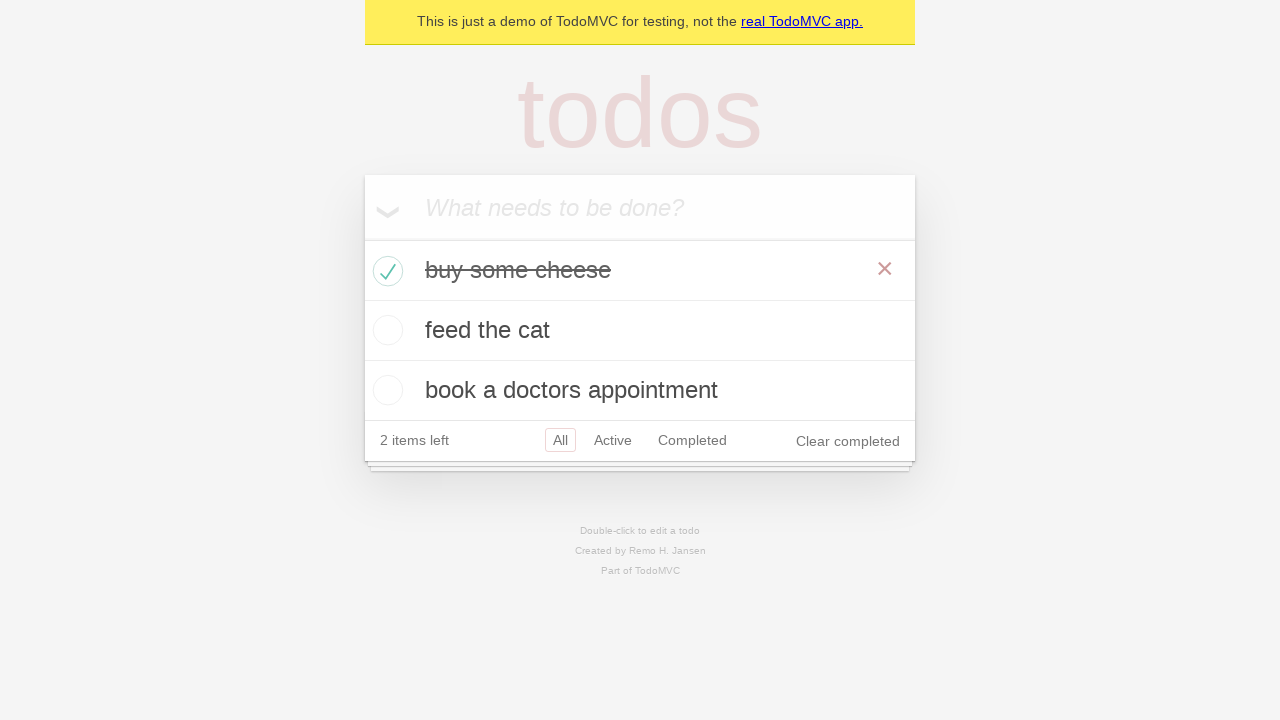

Clear completed button appeared after marking todo as completed
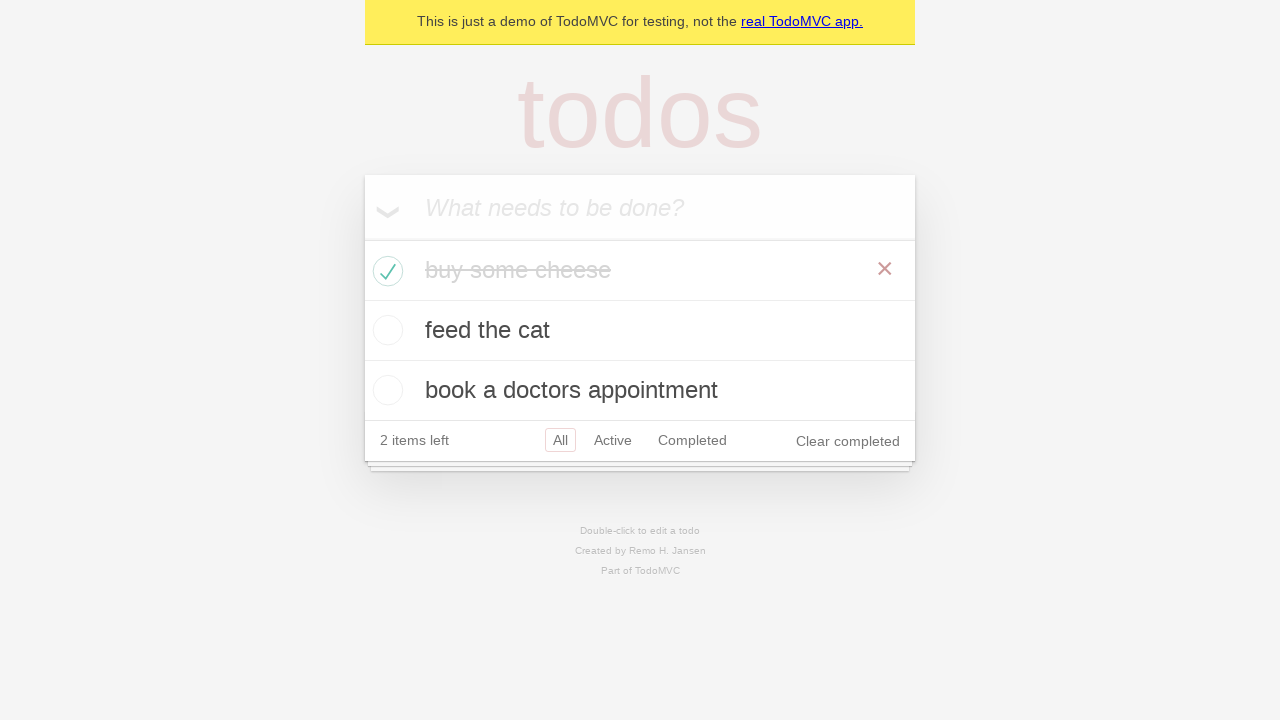

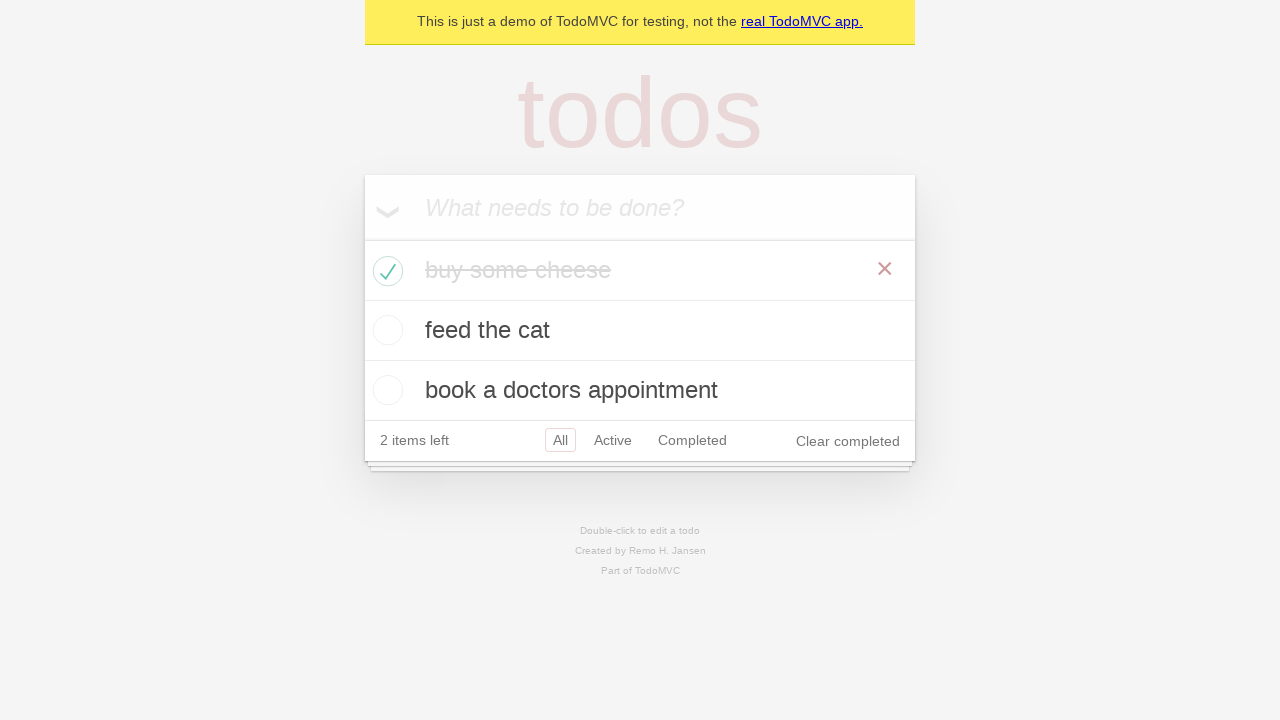